Navigates to Bendigo Bank demo site and clicks the customer type selection button

Starting URL: https://demo.bendigobank.com.au

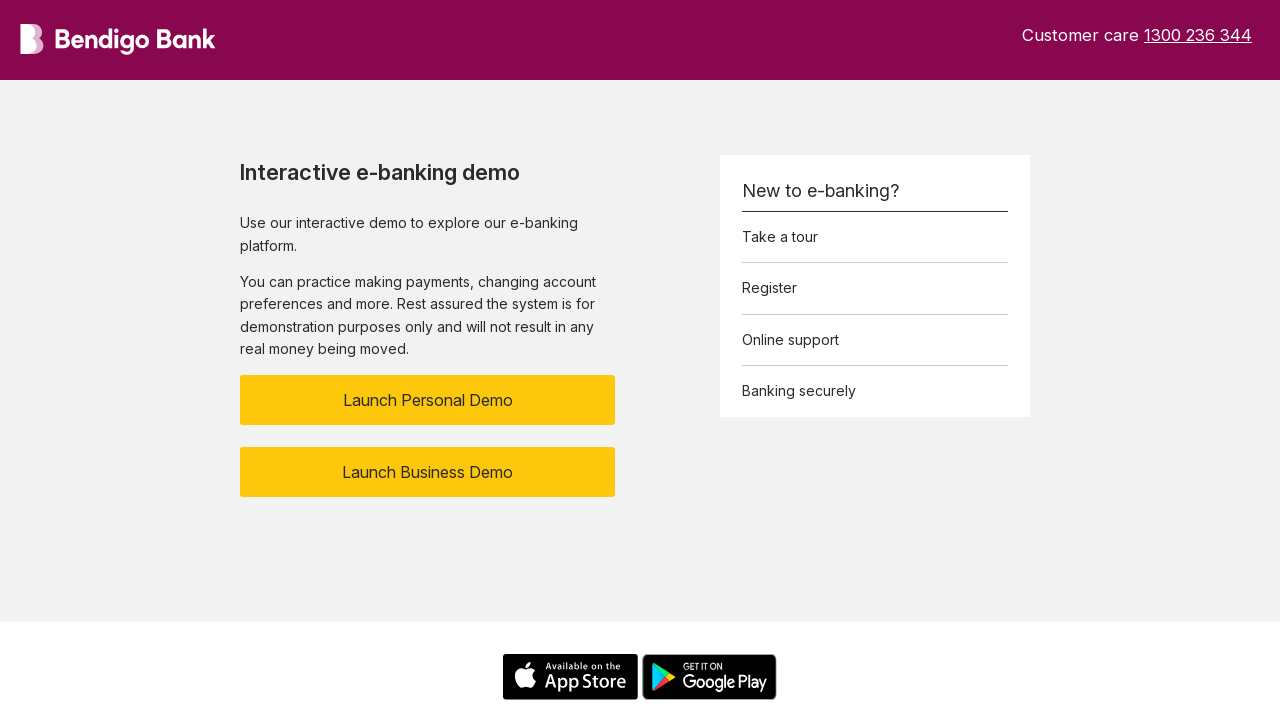

Navigated to Bendigo Bank demo site
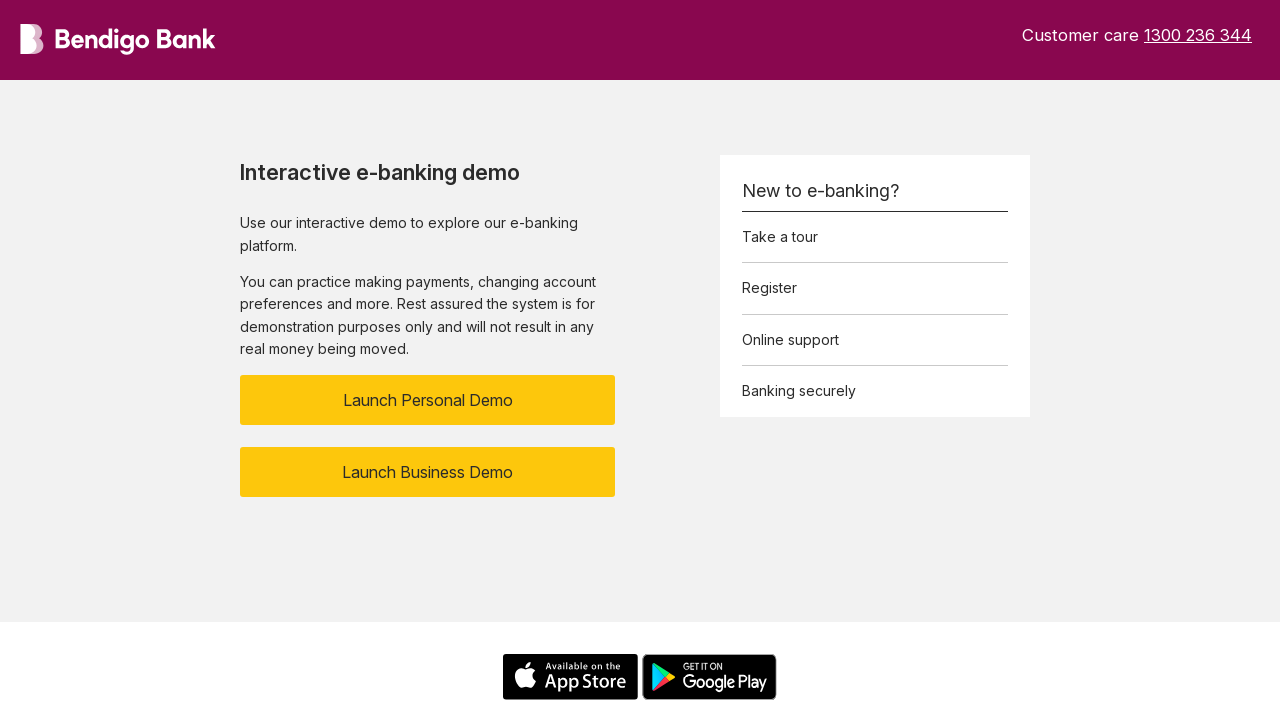

Clicked the customer type selection button at (428, 400) on button[name='customer_type']
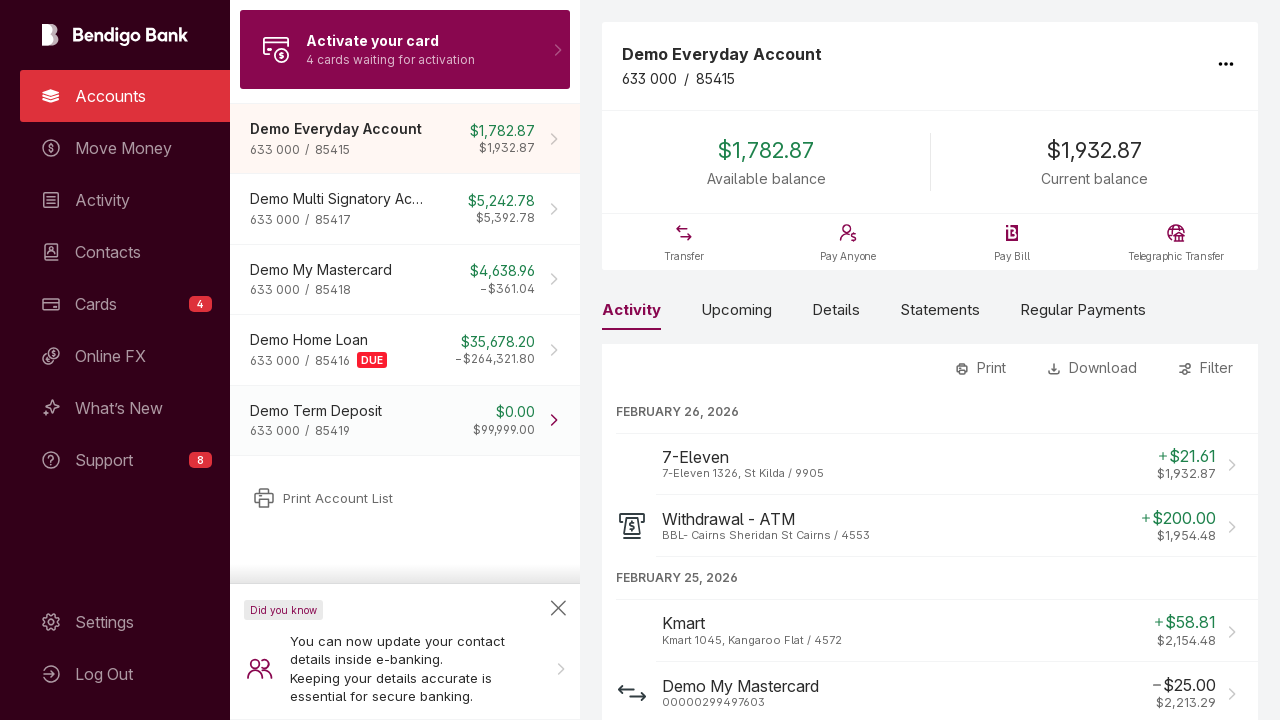

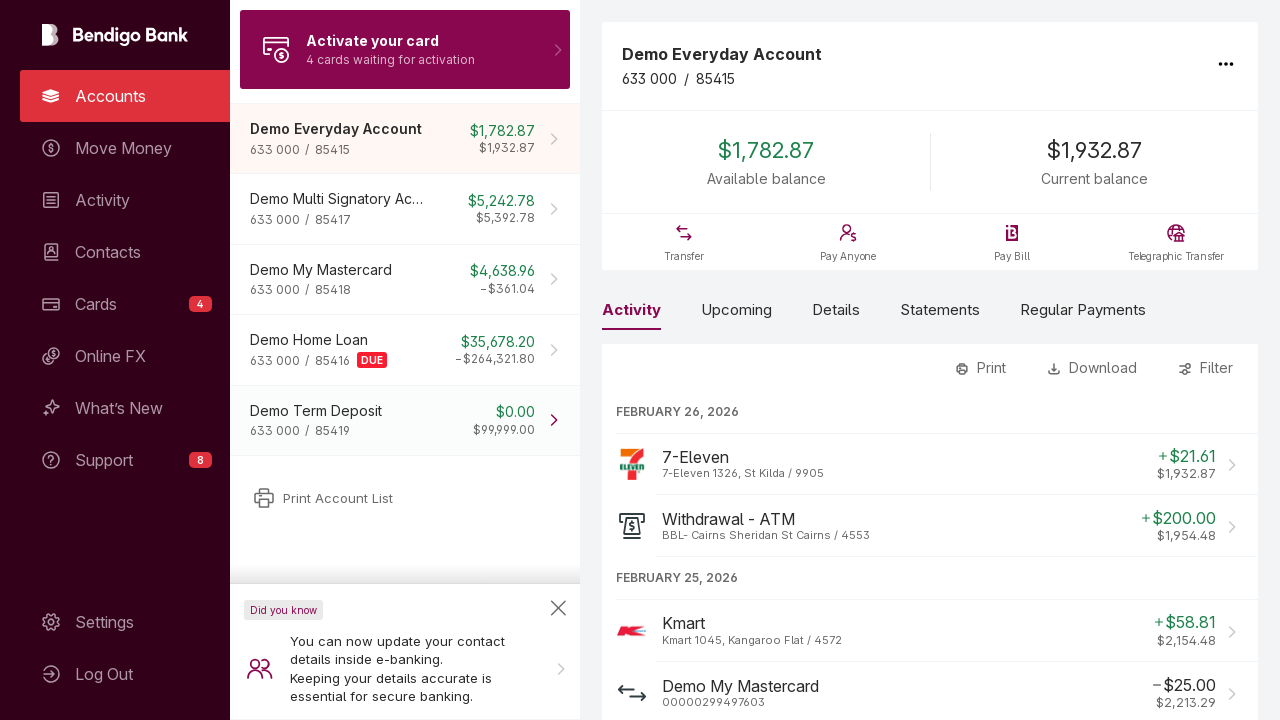